Tests wait functionality by clicking a button and waiting for a paragraph element to appear on the page

Starting URL: https://testeroprogramowania.github.io/selenium/wait2.html

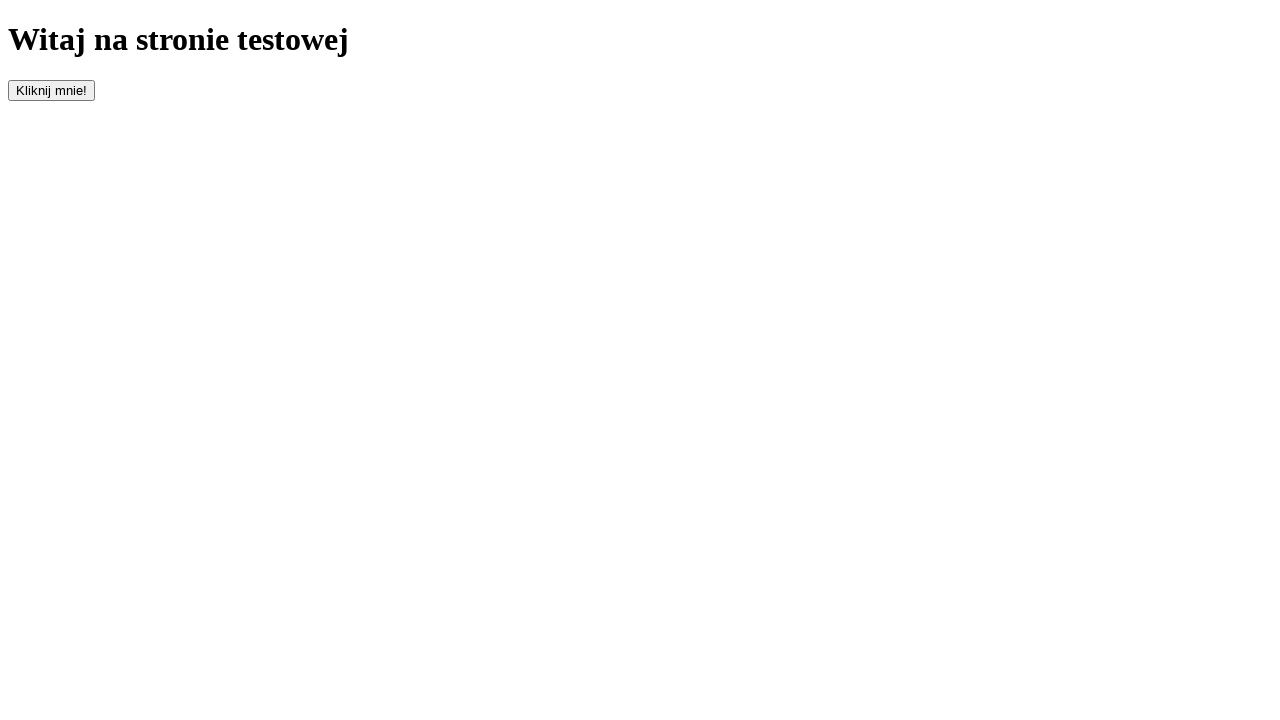

Clicked the button with id 'clickOnMe' to trigger element appearance at (52, 90) on #clickOnMe
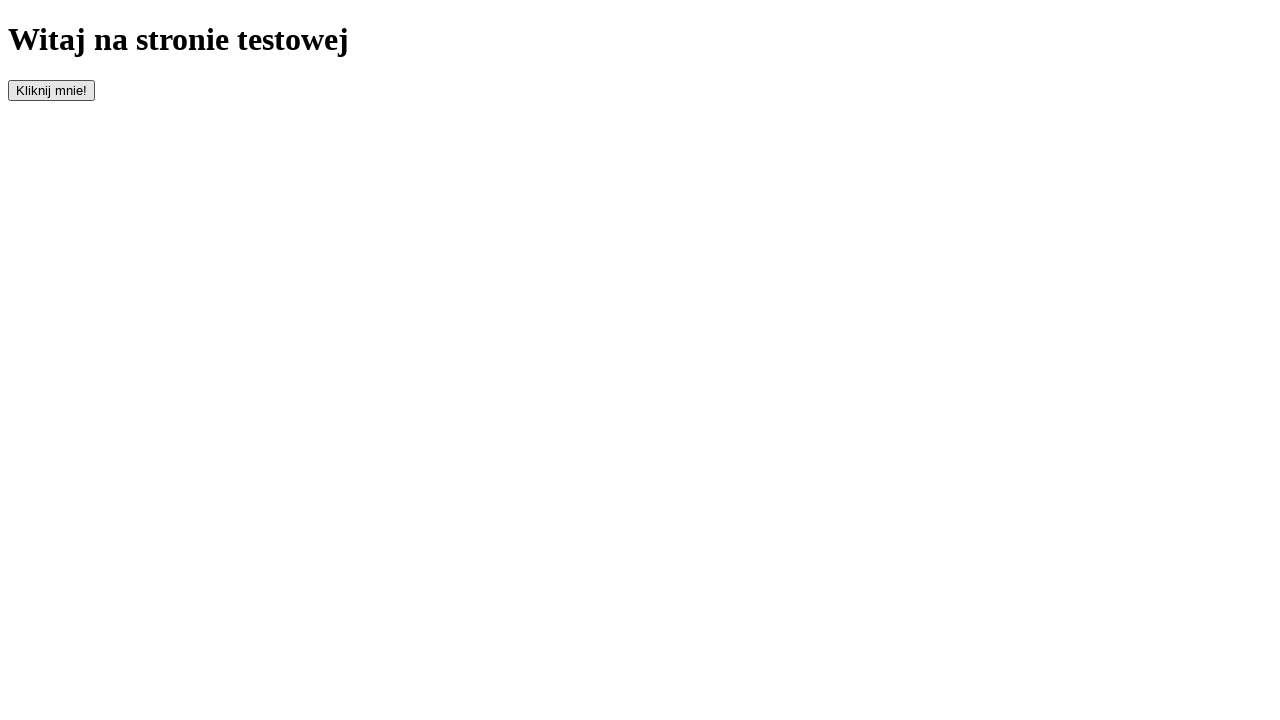

Waited for paragraph element to appear on the page
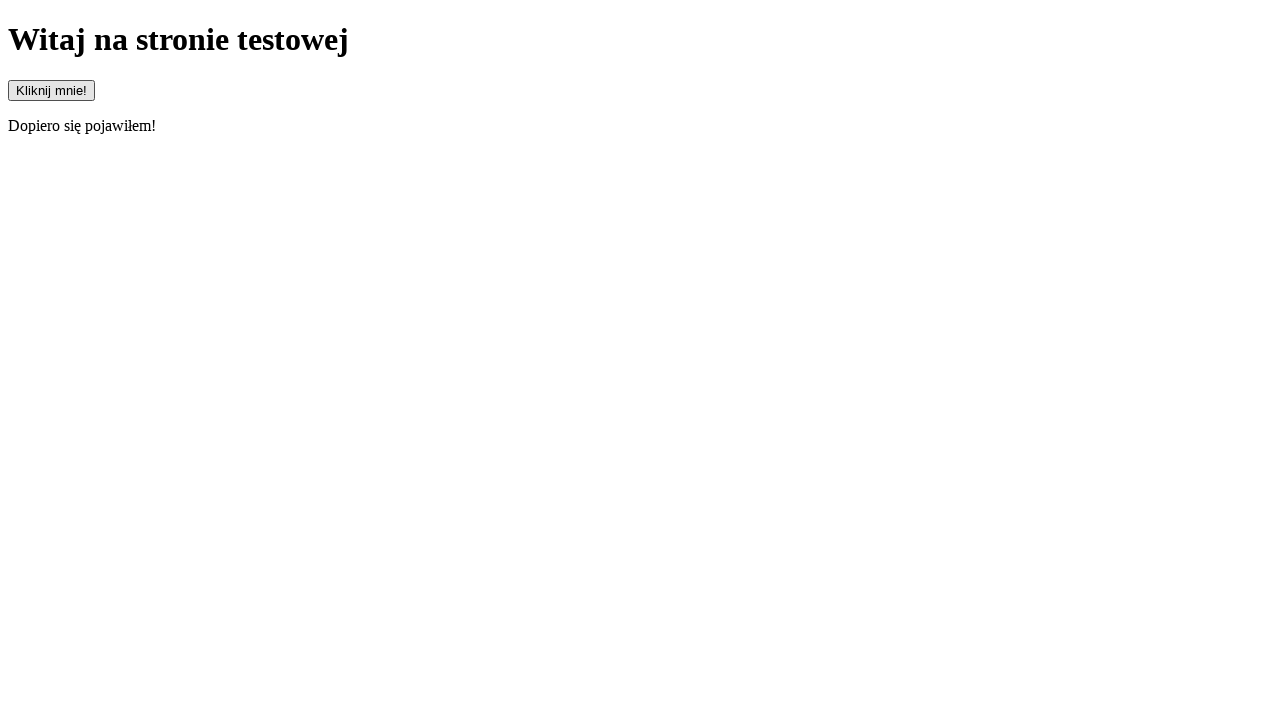

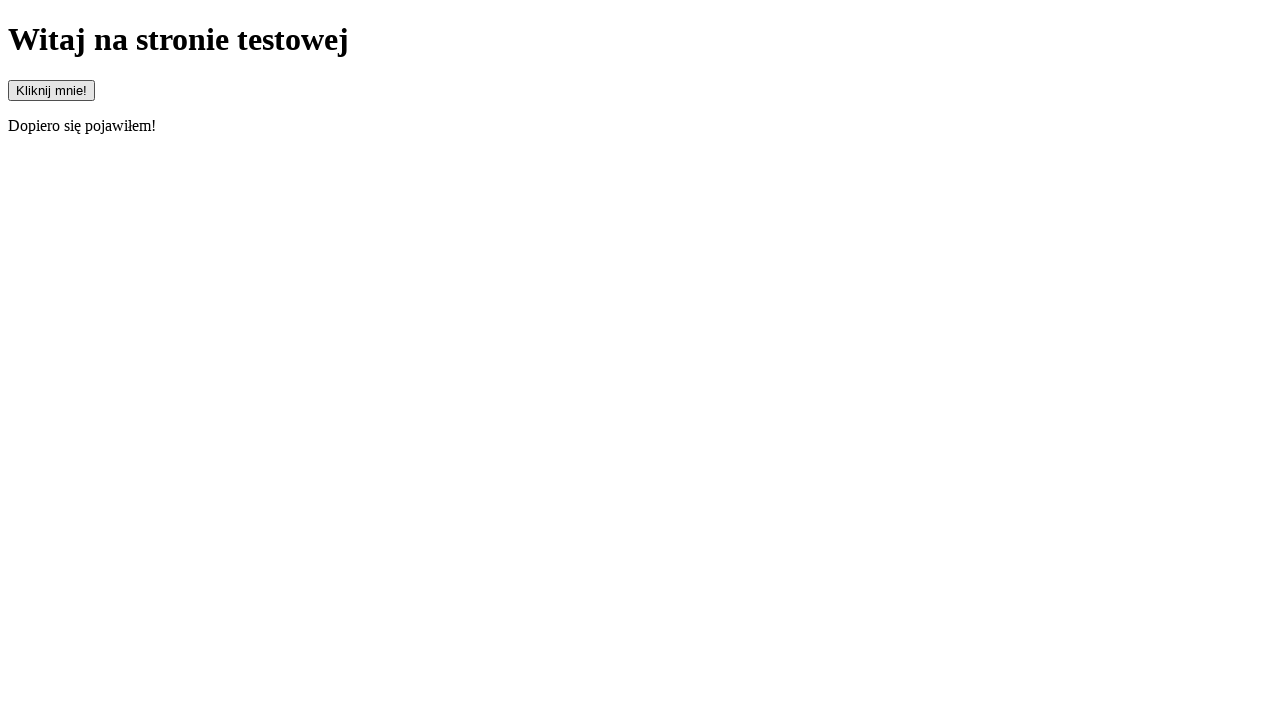